Tests popup window handling by navigating to a W3Schools demo page, clicking a button inside an iframe that opens a popup window, and verifying the popup can be interacted with.

Starting URL: https://www.w3schools.com/jsref/tryit.asp?filename=tryjsref_win_open

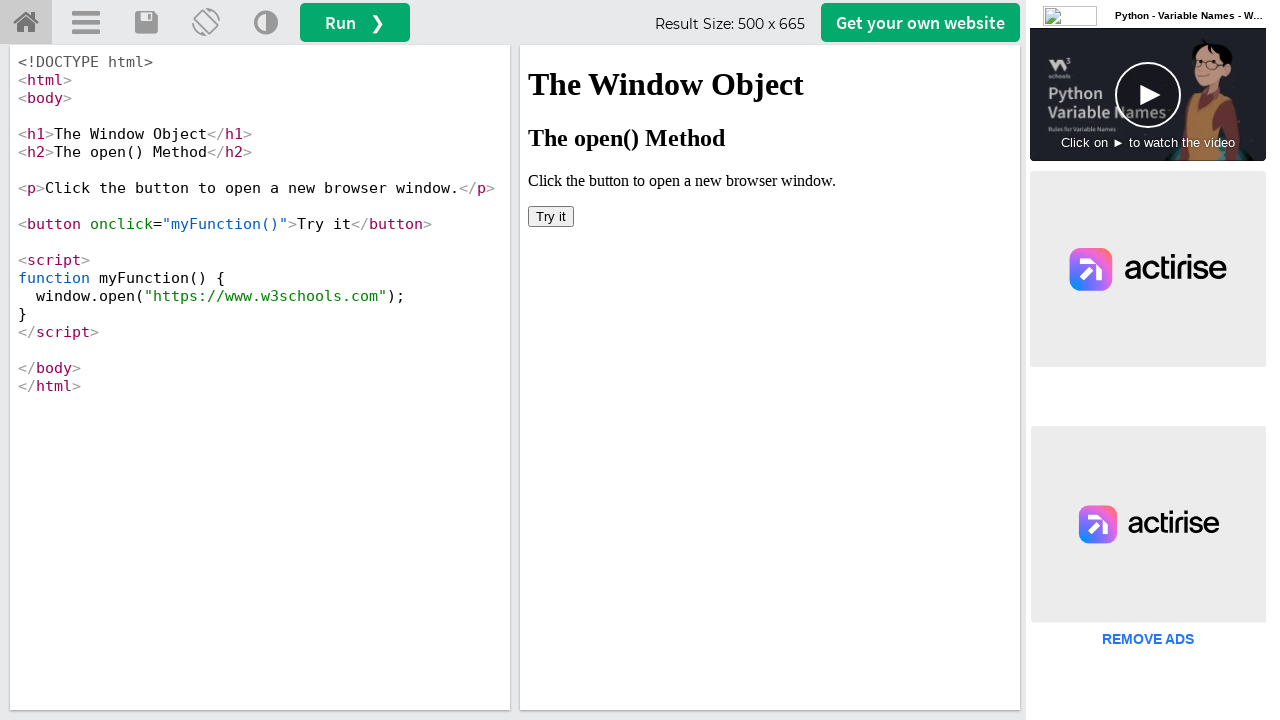

Retrieved iframe element with name 'iframeResult'
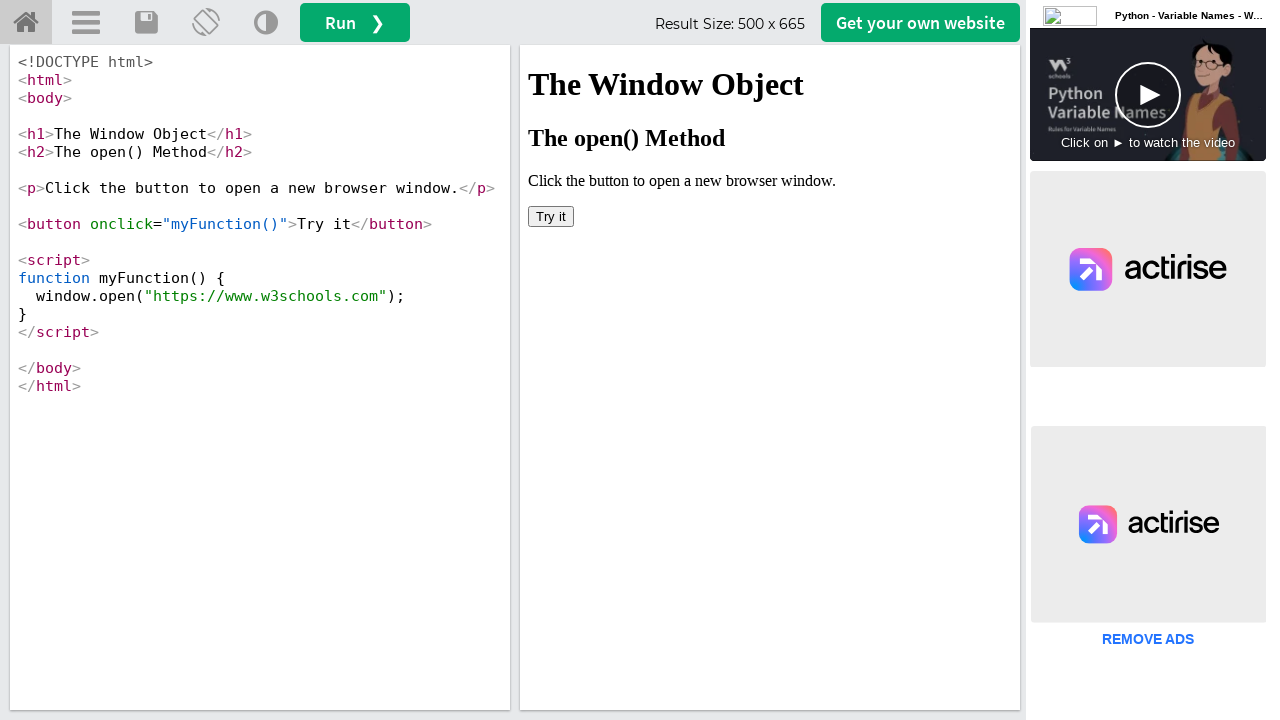

Clicked button inside iframe to trigger popup window at (551, 216) on button
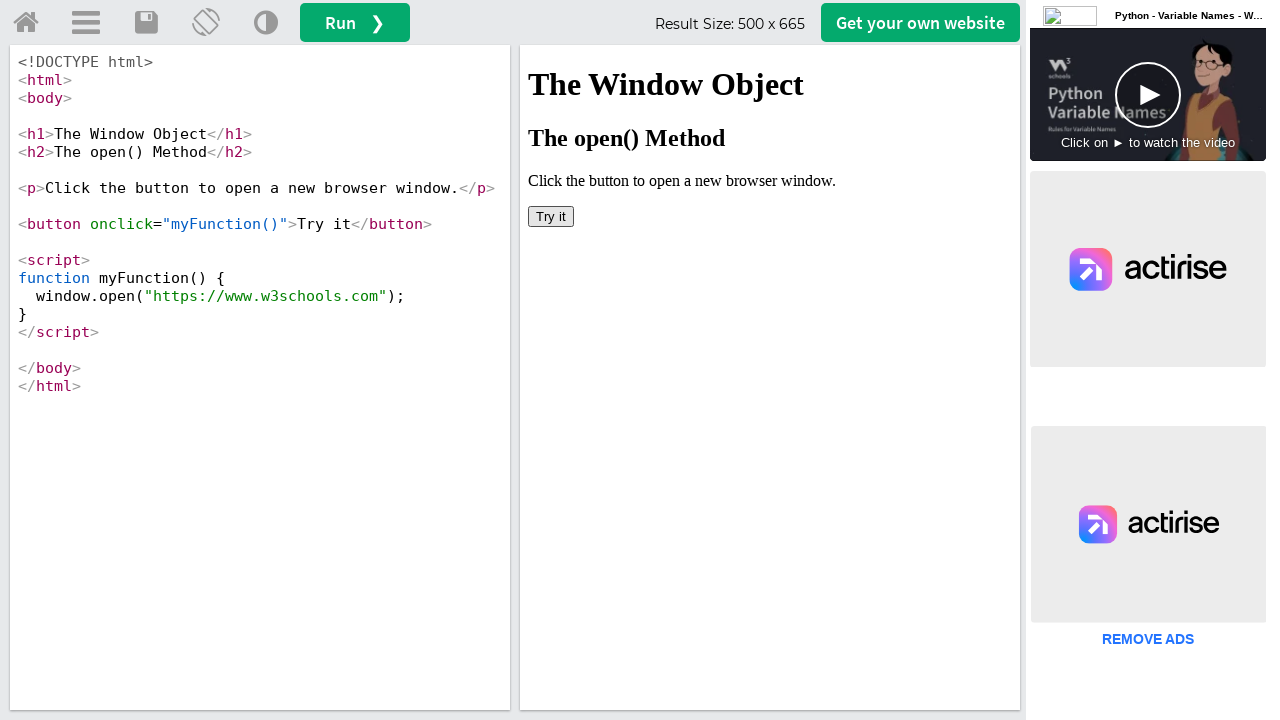

Popup window opened and captured
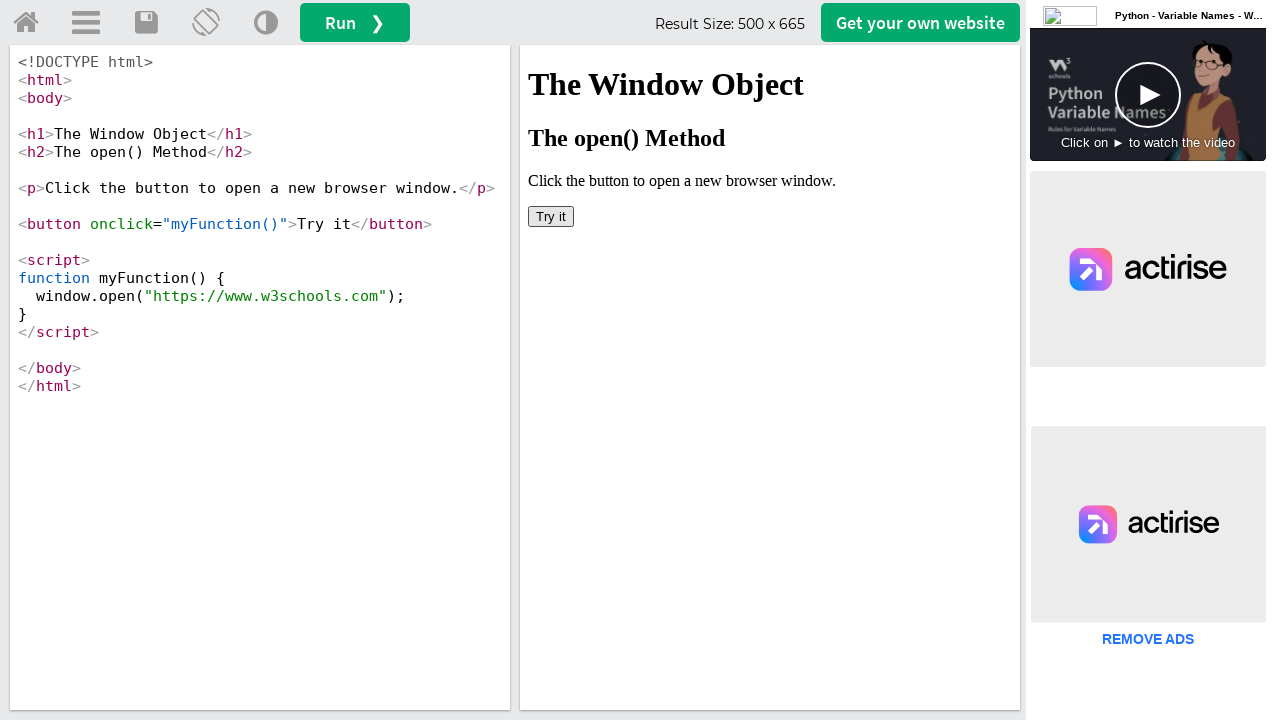

Popup page finished loading
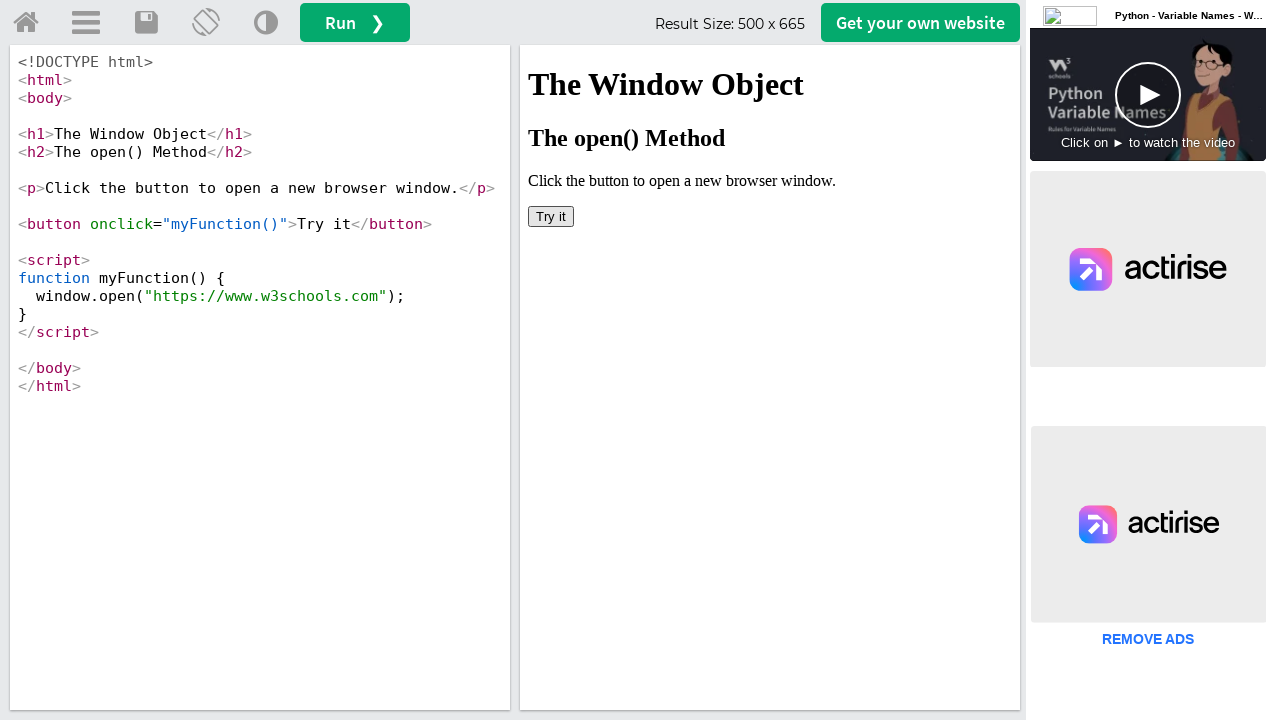

Retrieved popup URL: https://www.w3schools.com/ and title: W3Schools Online Web Tutorials
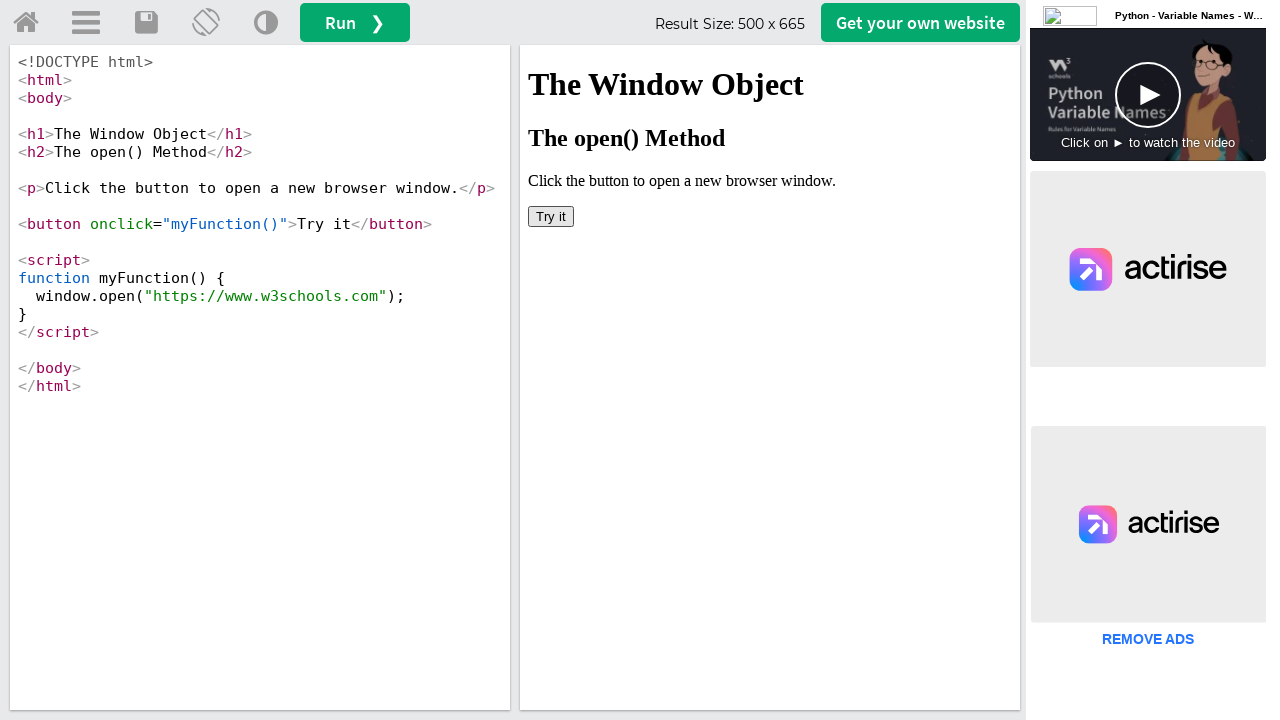

Closed the popup window
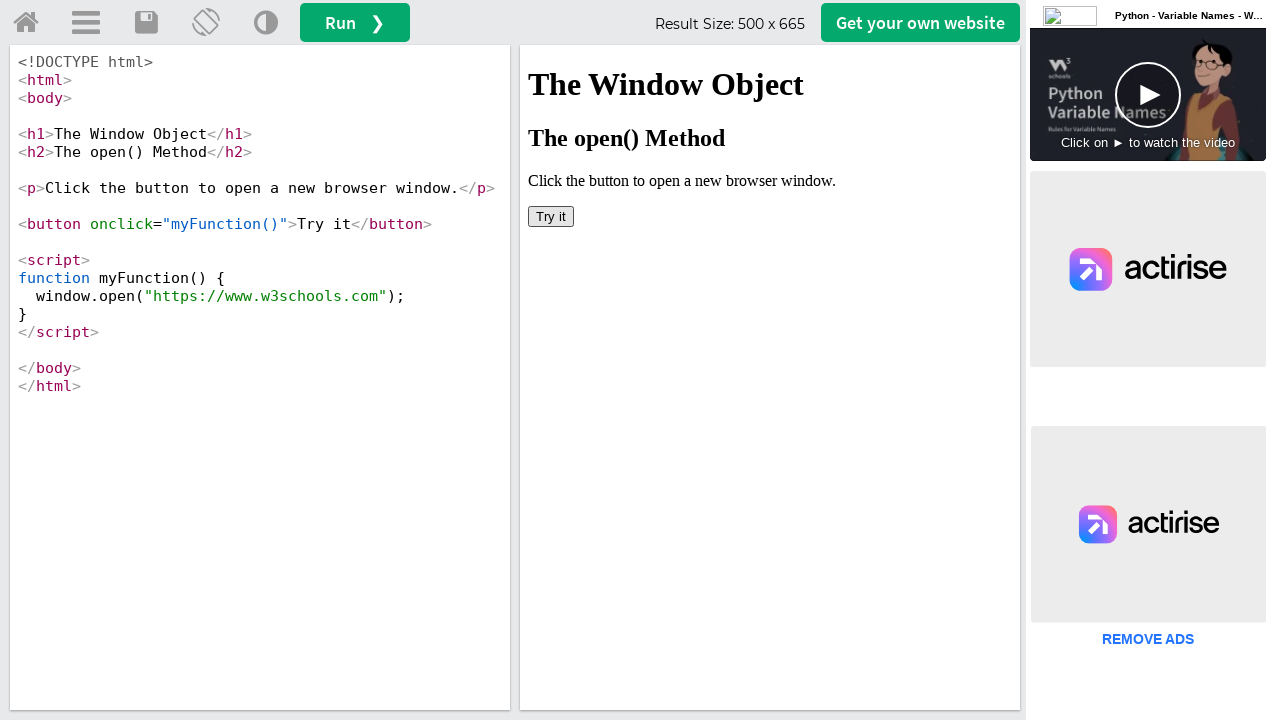

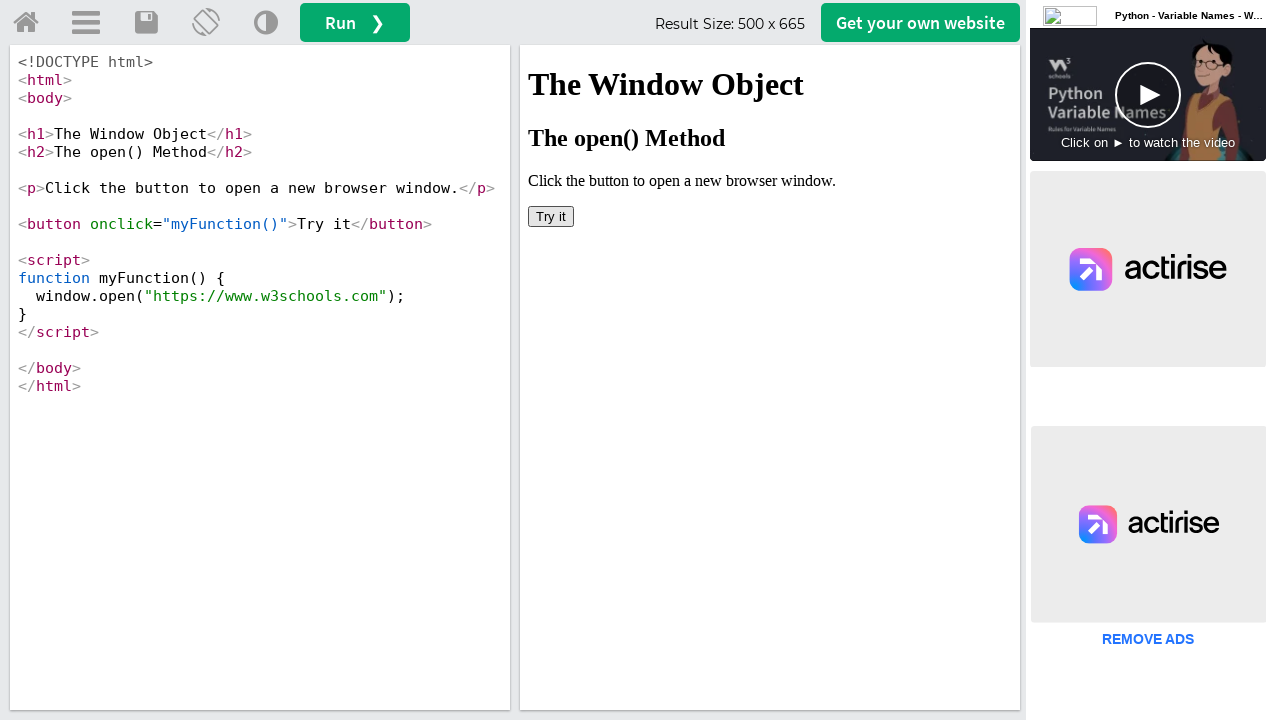